Tests the DHCP Client List feature of a TP-Link router emulator by navigating to the DHCP menu, accessing the client list submenu, and clicking the update button.

Starting URL: https://emulator.tp-link.com/C50V4_BR_Emulator/Emulator/index.htm

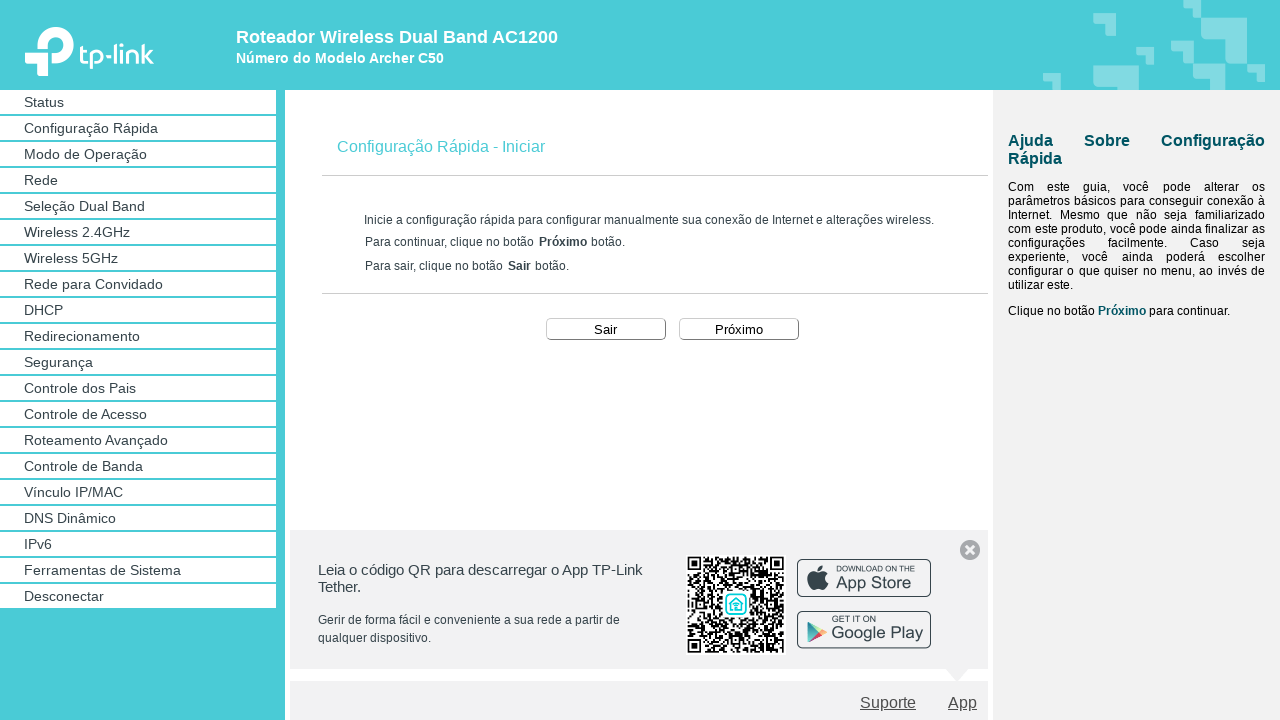

Located first frame element
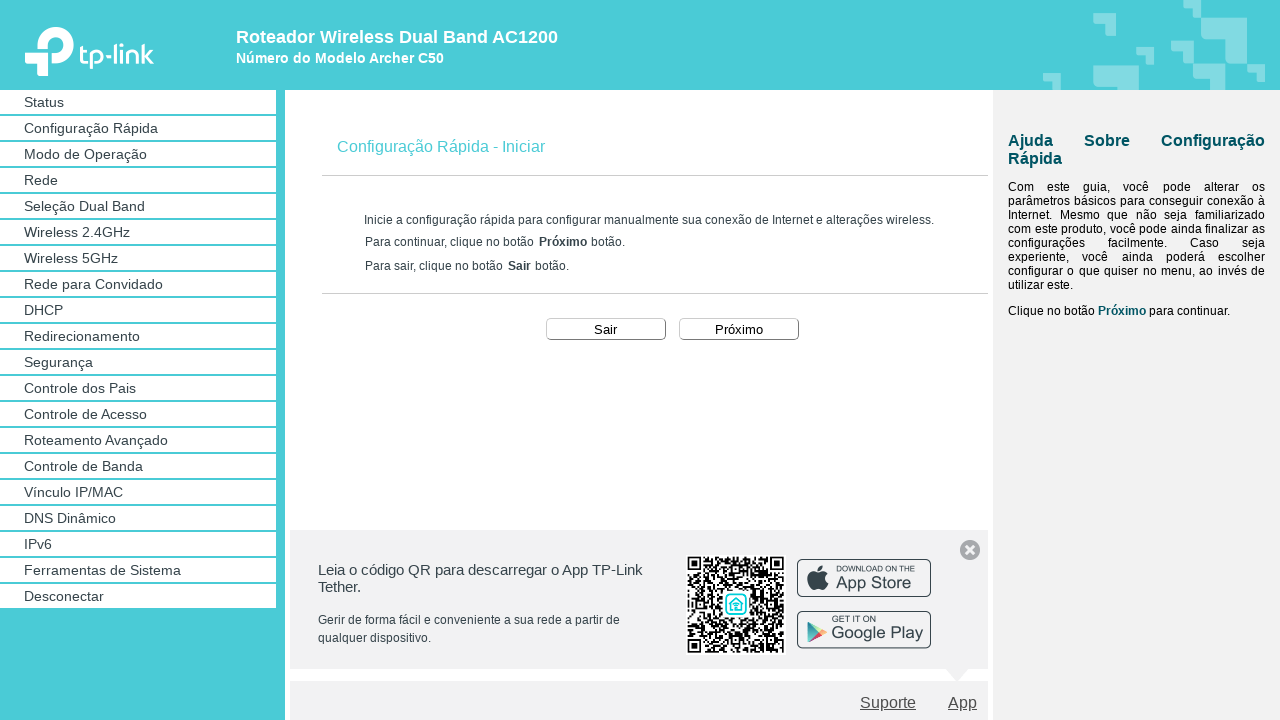

Located fourth nested frame element
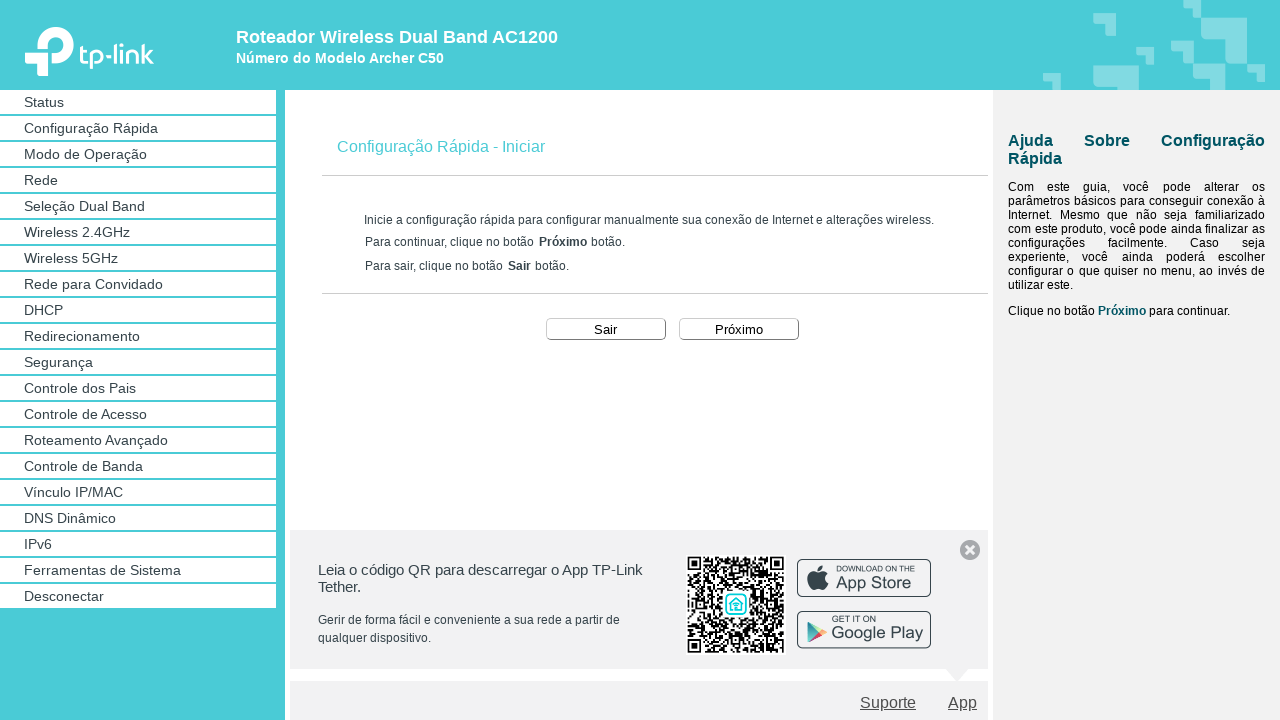

Closed QR code popup at (970, 550) on frame >> nth=0 >> internal:control=enter-frame >> frame >> nth=3 >> internal:con
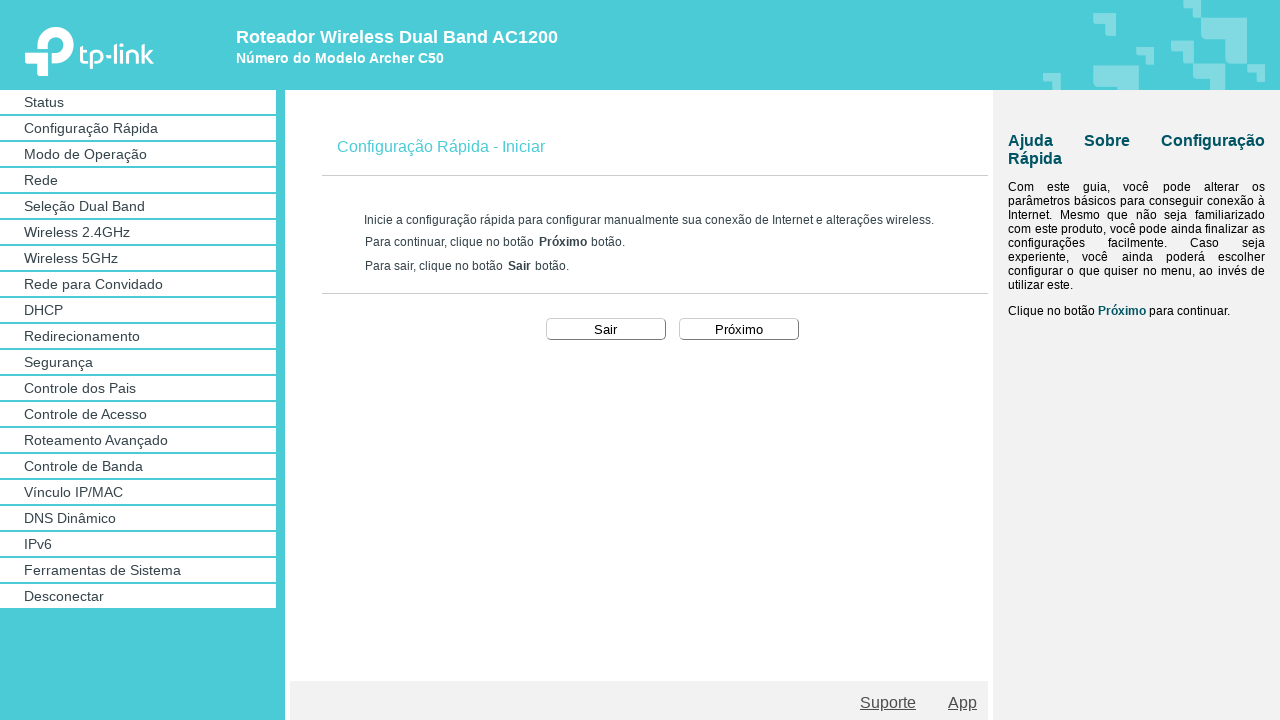

Located menu frame
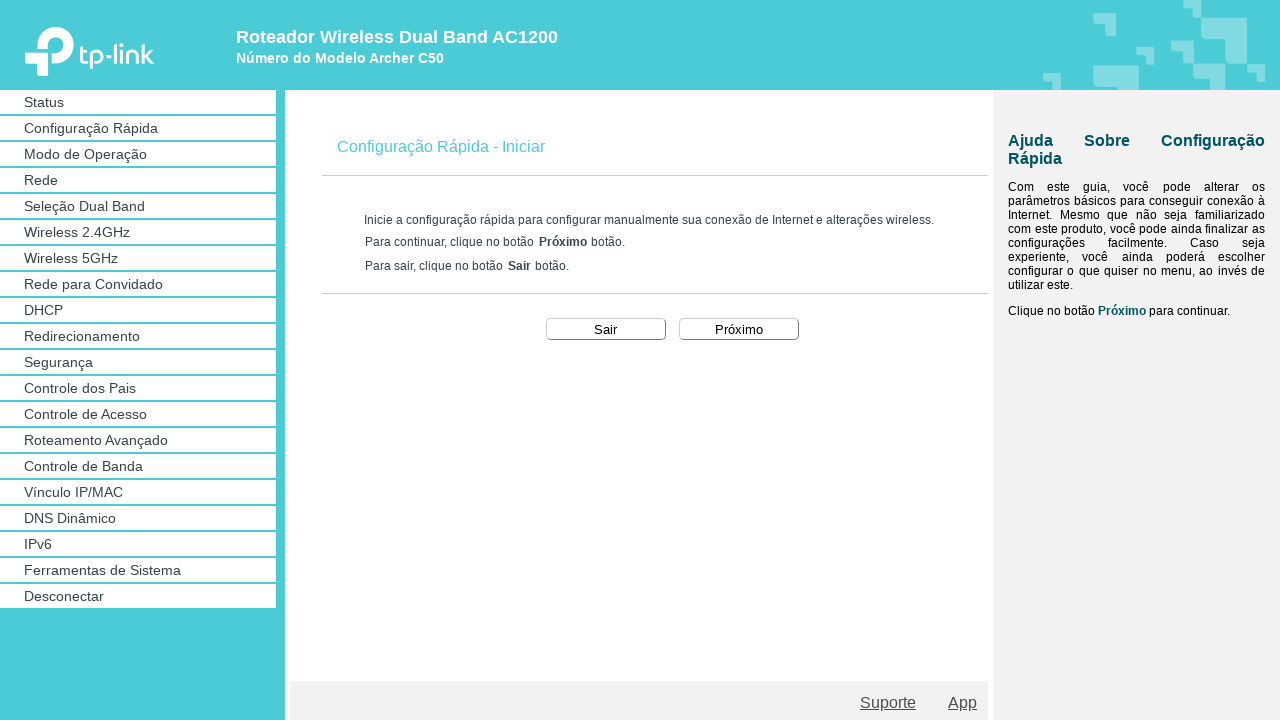

Located second nested frame for menu
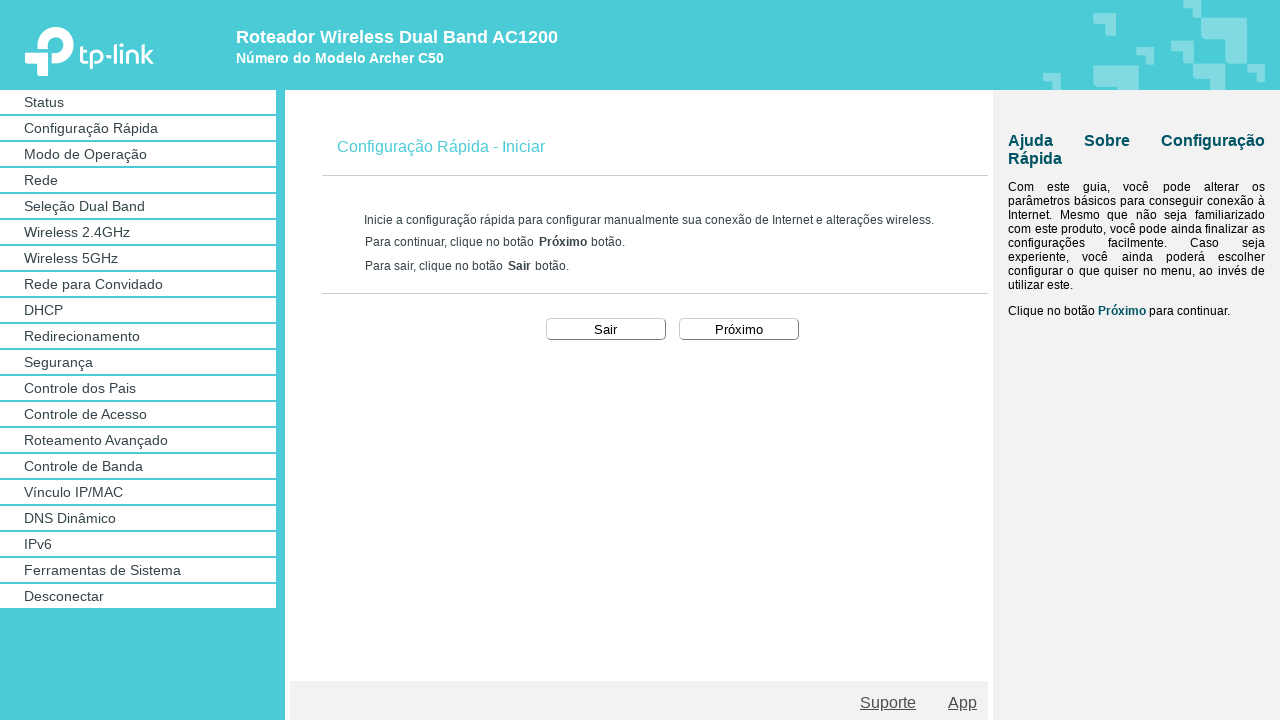

Clicked DHCP menu at (142, 310) on frame >> nth=0 >> internal:control=enter-frame >> frame >> nth=1 >> internal:con
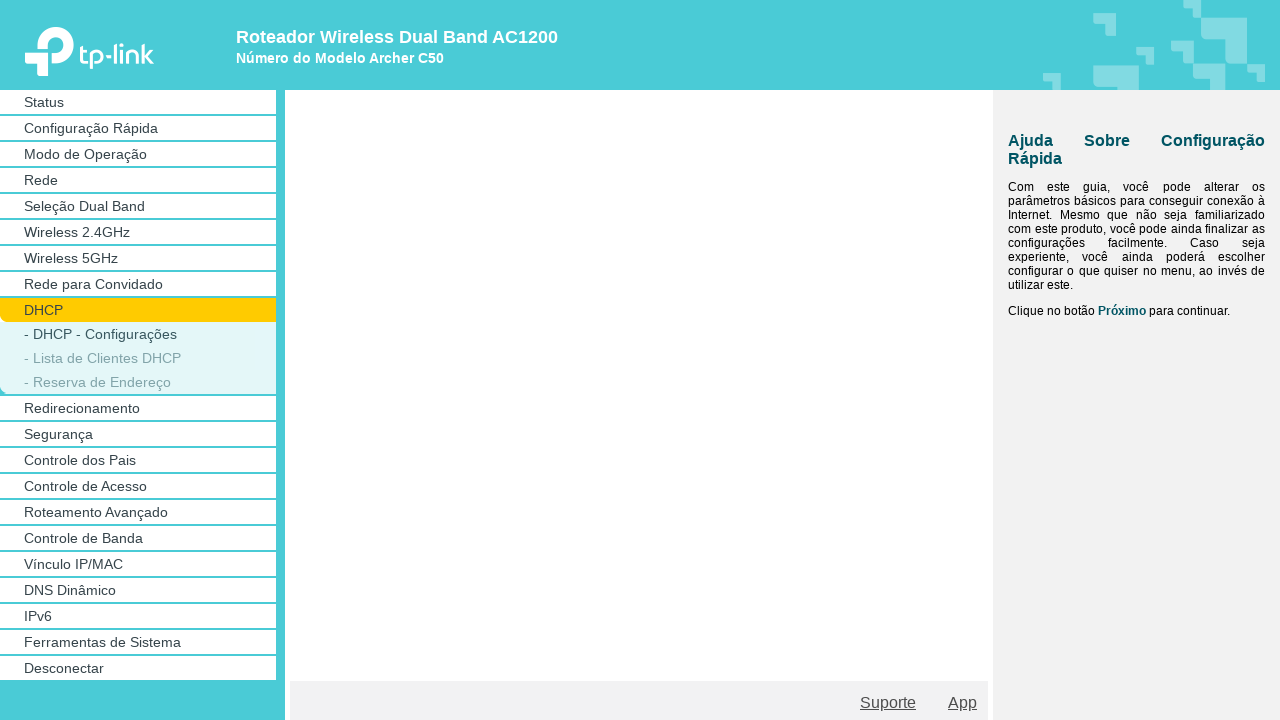

Clicked DHCP Client List submenu at (102, 358) on frame >> nth=0 >> internal:control=enter-frame >> frame >> nth=1 >> internal:con
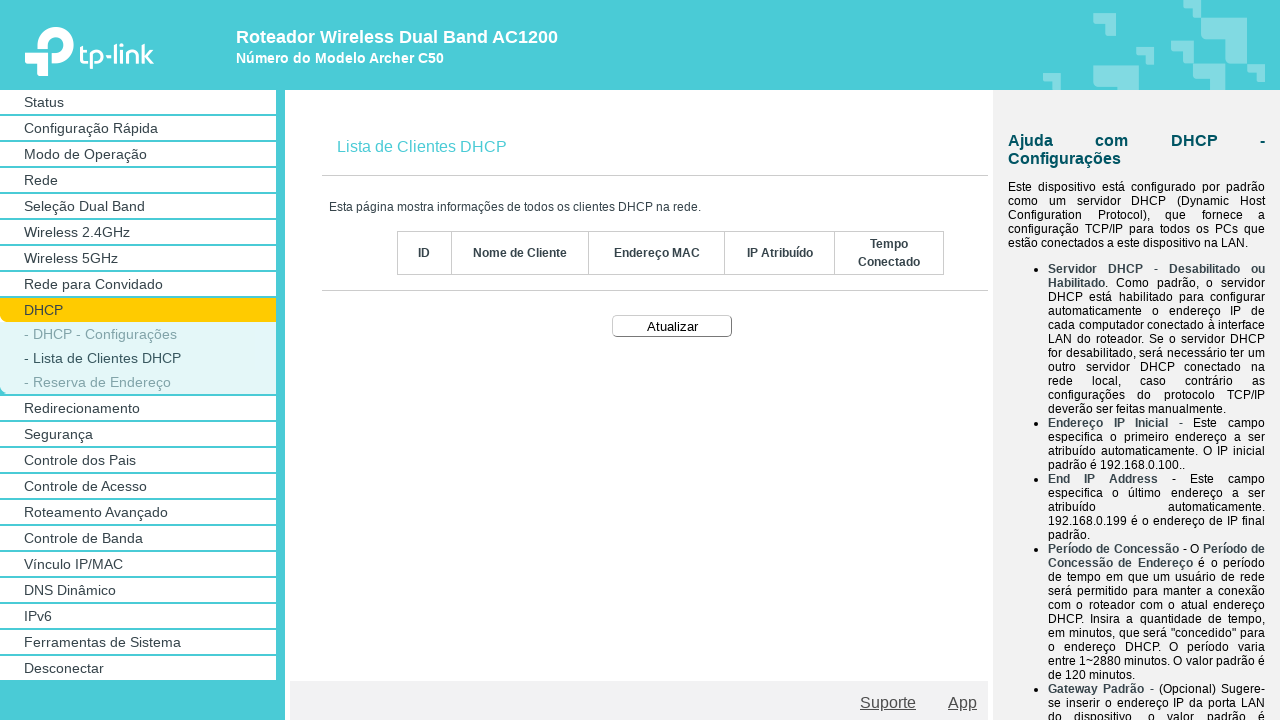

Located content frame
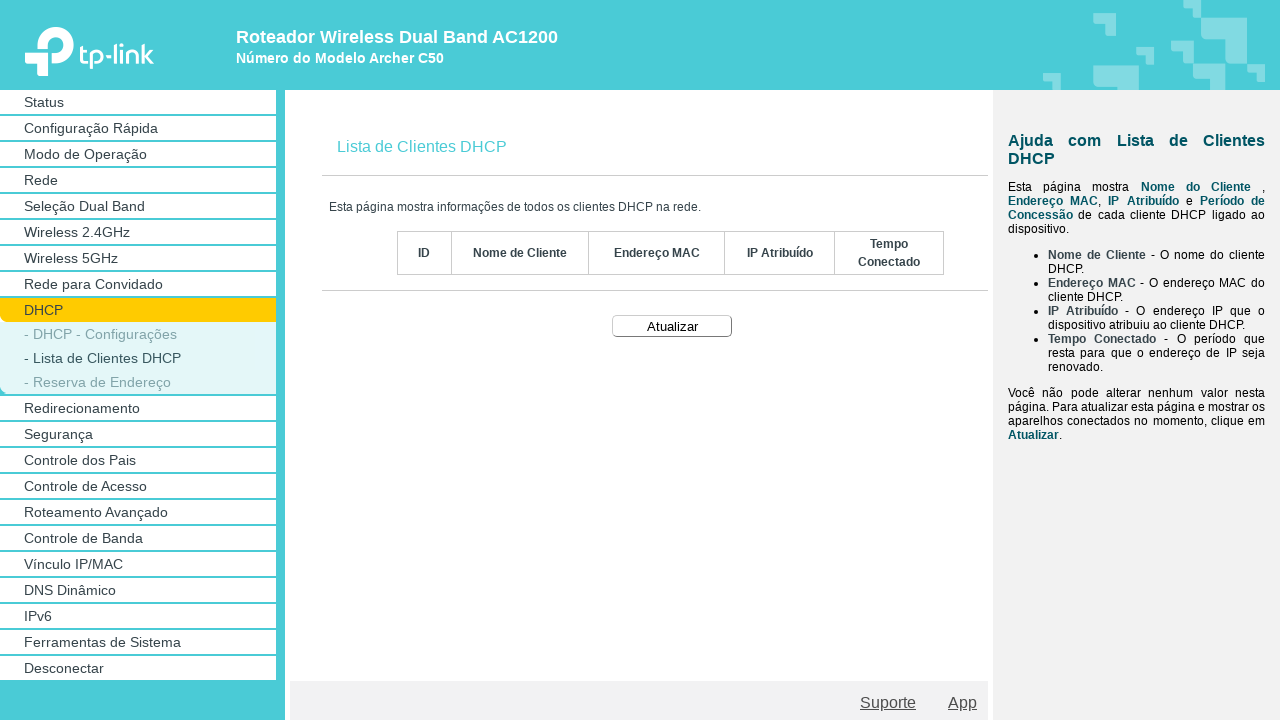

Located third nested frame for content
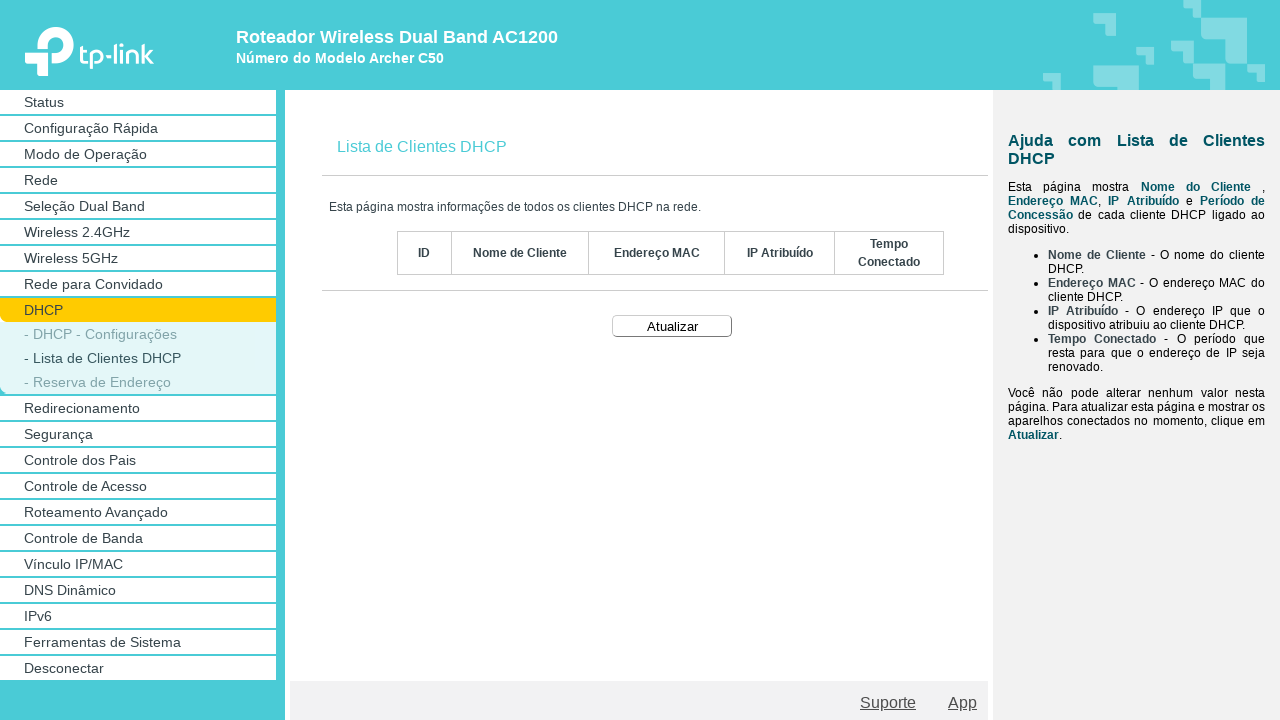

Clicked update button on DHCP Client List page at (672, 326) on frame >> nth=0 >> internal:control=enter-frame >> frame >> nth=2 >> internal:con
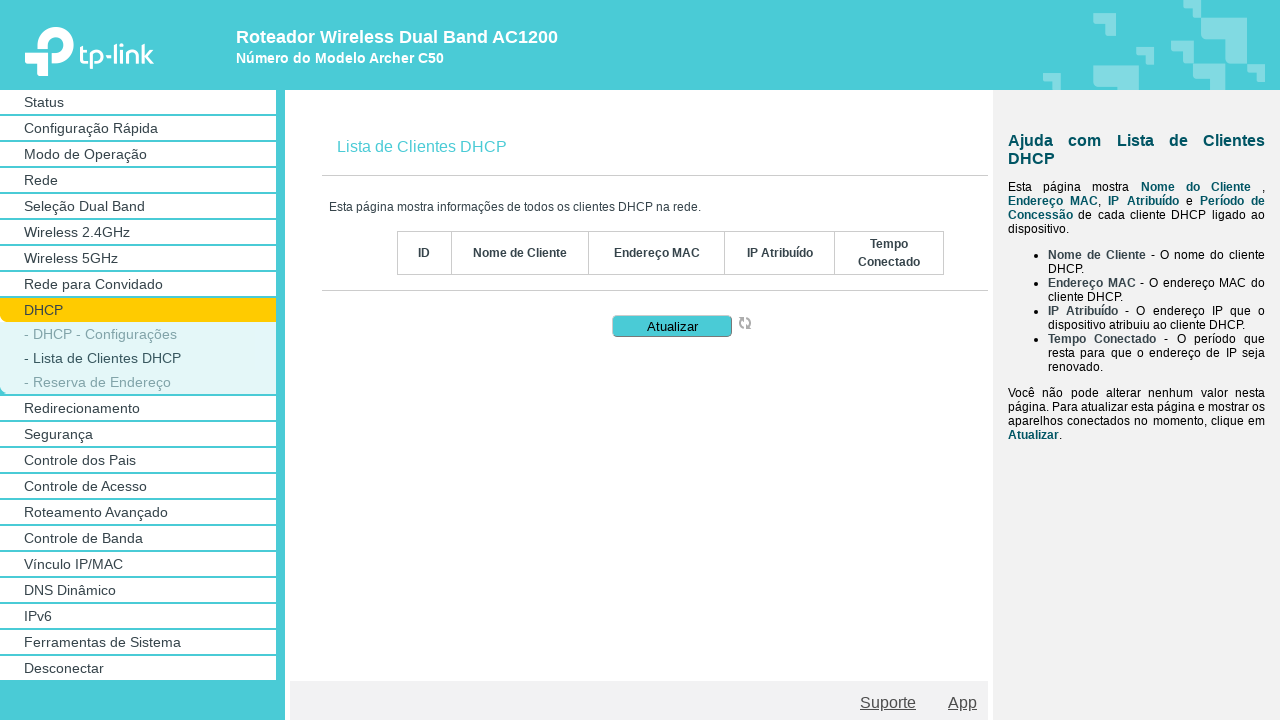

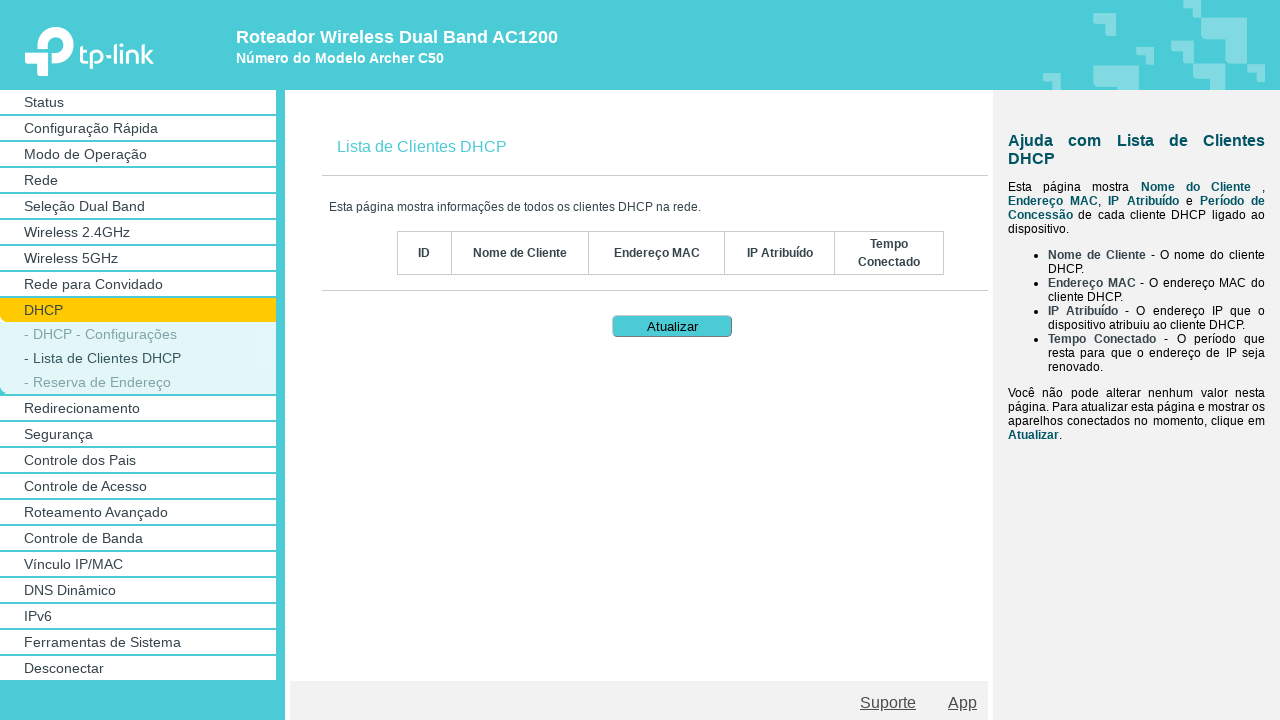